Tests the add-to-cart functionality on a demo e-commerce site by clicking the 'Add to cart' button for a product and verifying it appears in the shopping cart.

Starting URL: https://bstackdemo.com/

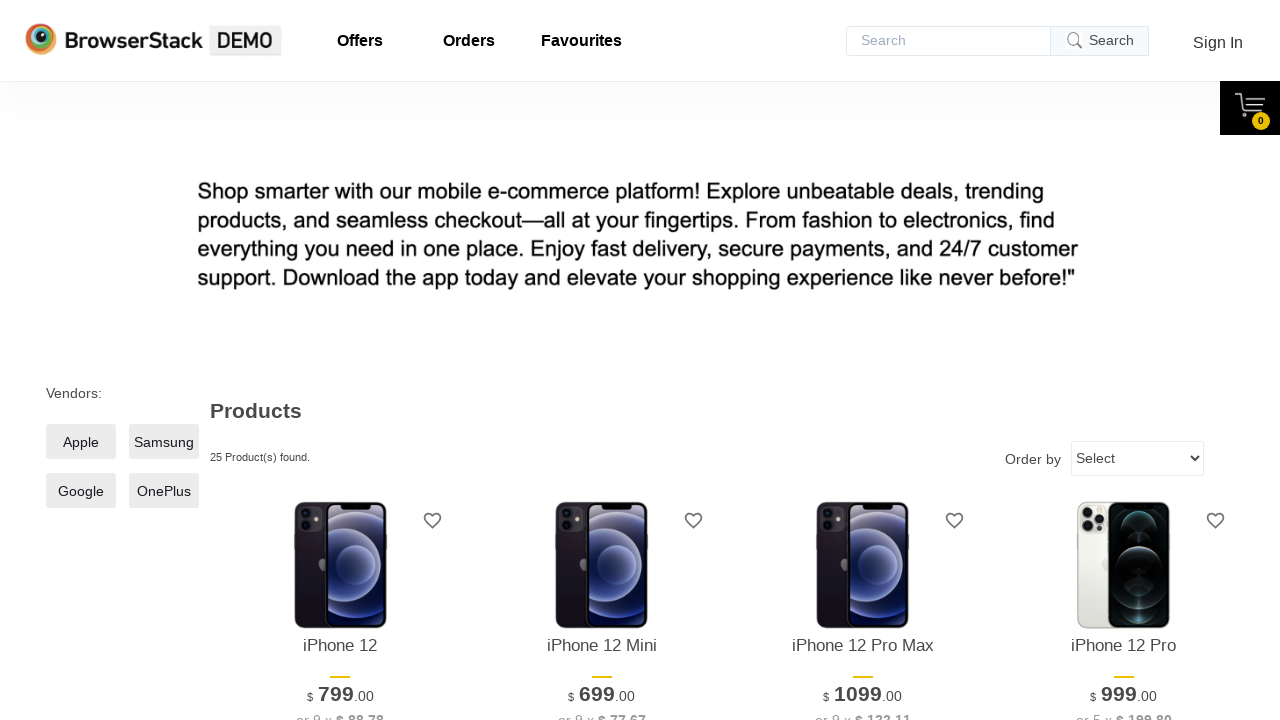

Waited for page to load with StackDemo title
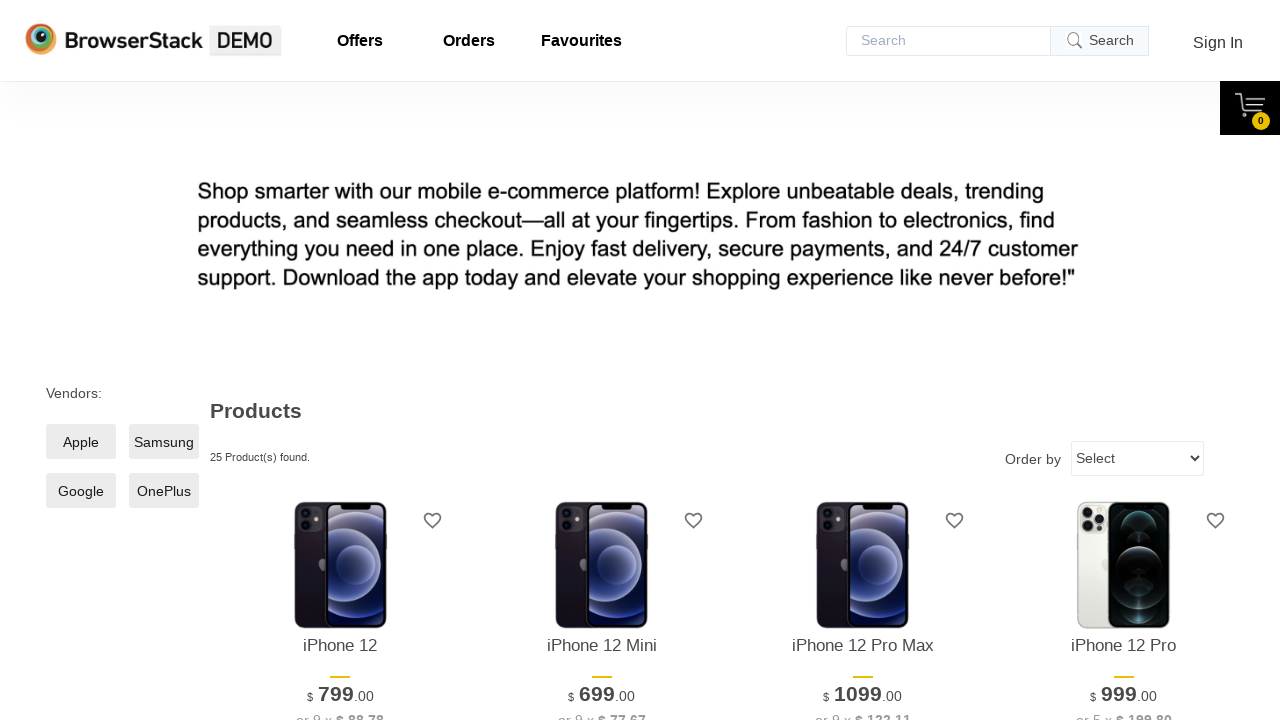

Retrieved product name from first product
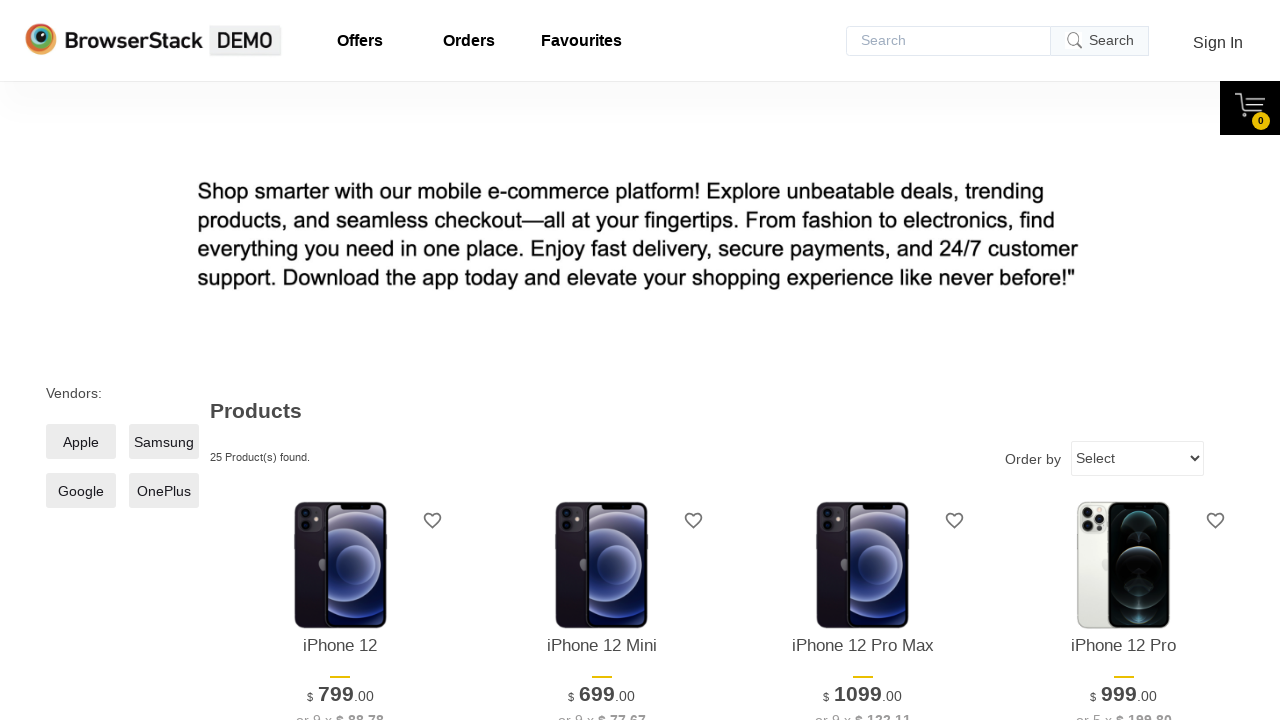

Clicked 'Add to cart' button for first product at (340, 361) on xpath=//*[@id="1"]/div[4]
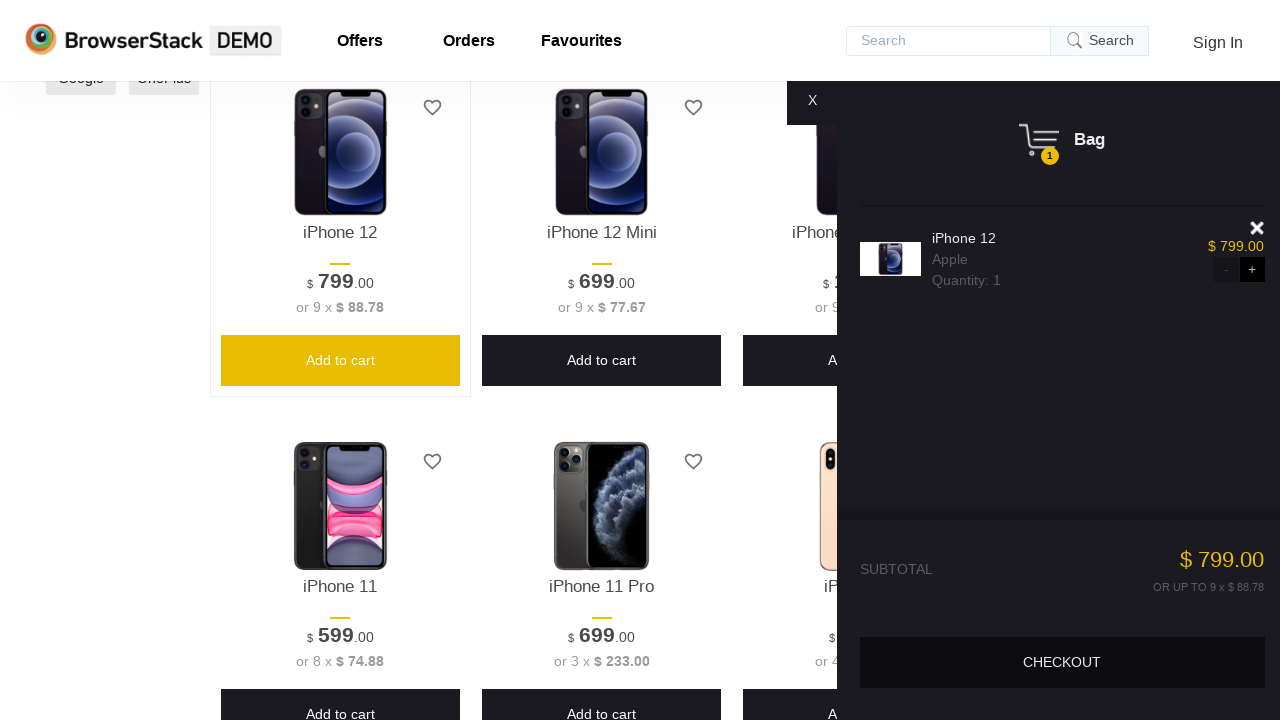

Waited for shopping cart pane to appear
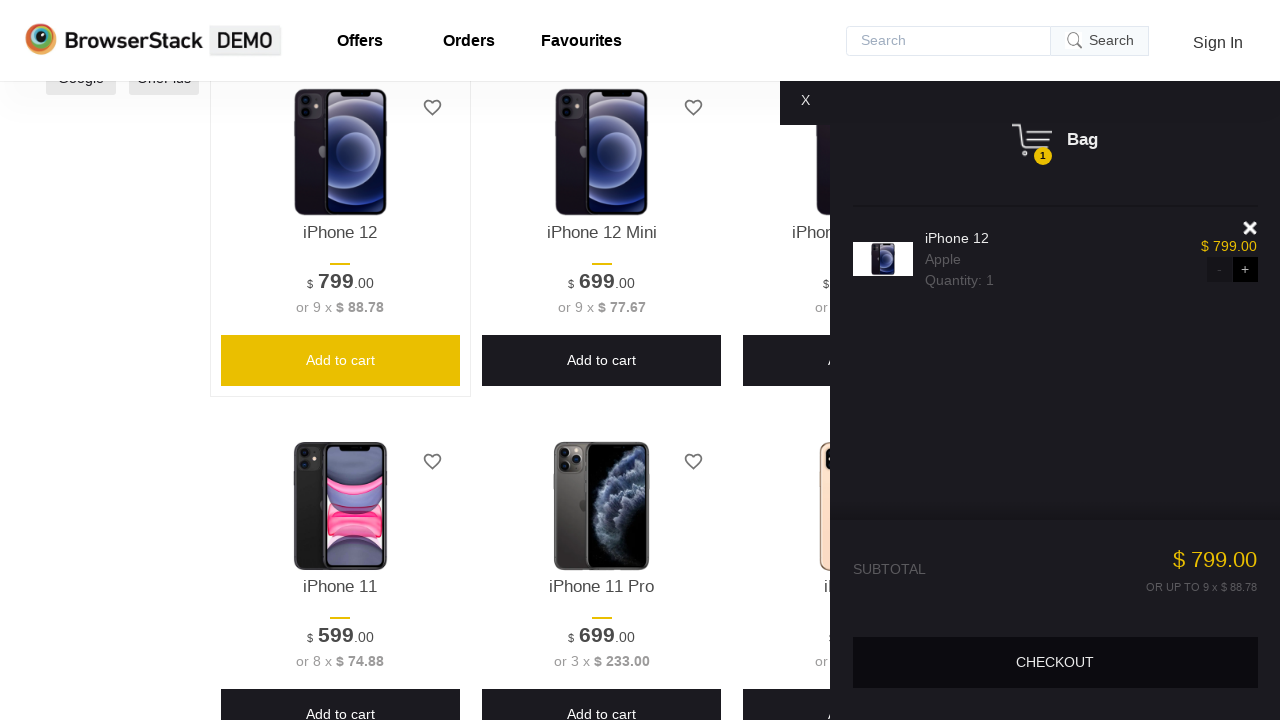

Retrieved product name from shopping cart
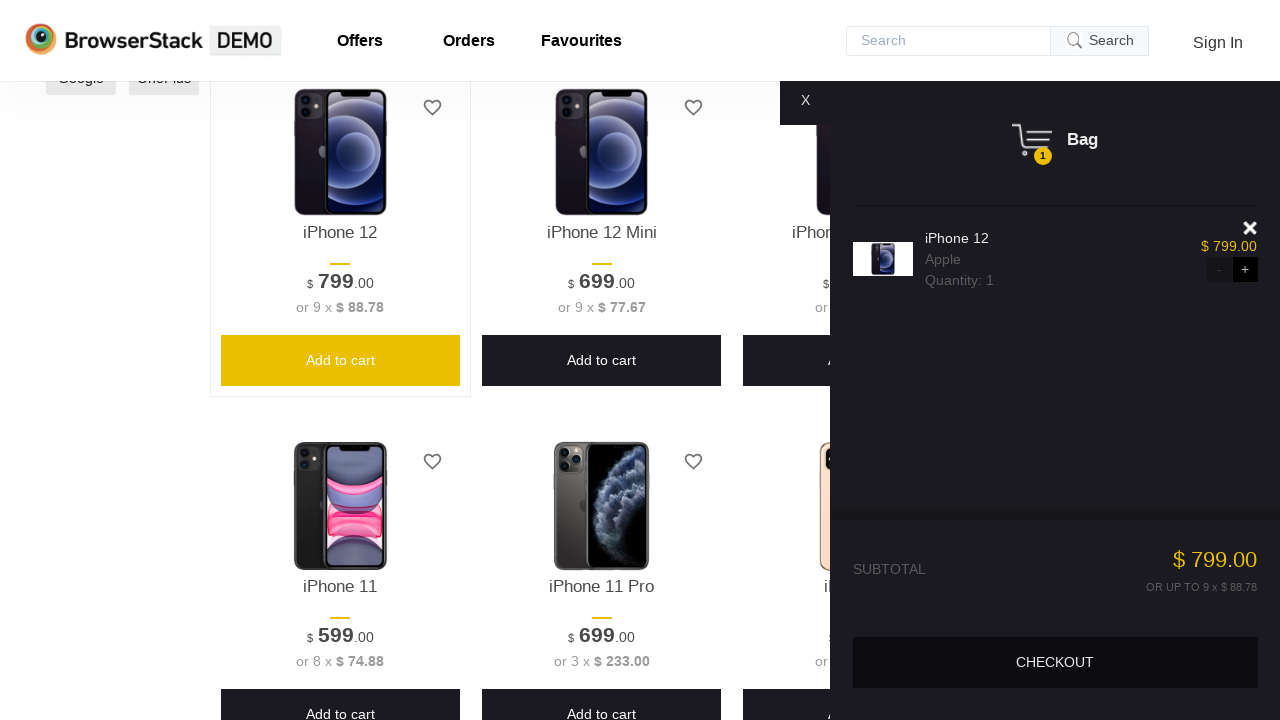

Verified product in cart matches added product
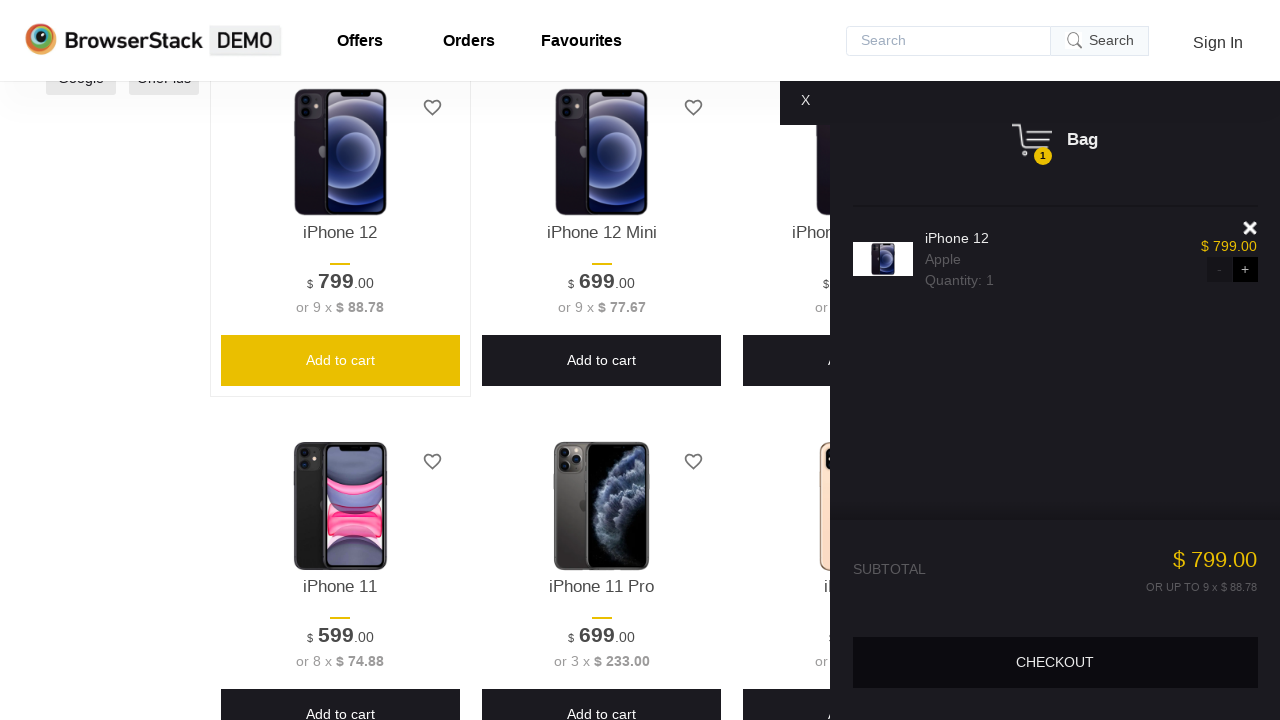

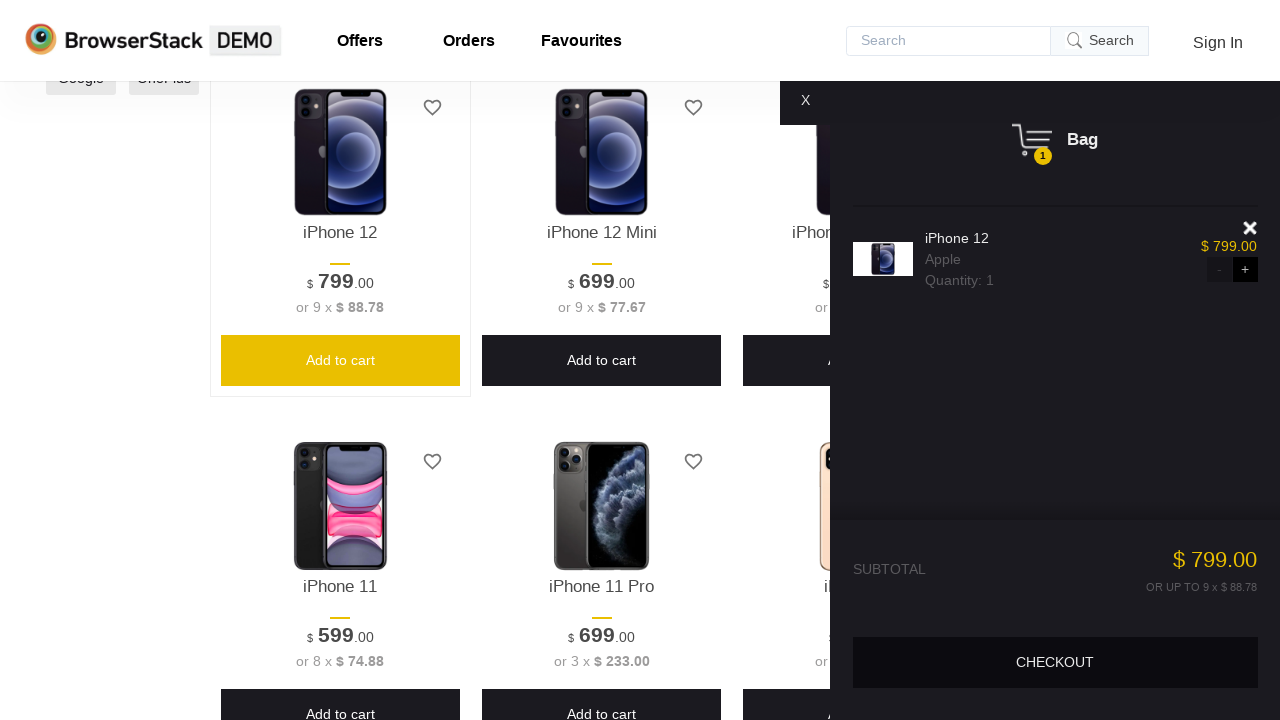